Tests dropdown selection functionality on a registration form by selecting a skill option from a dropdown menu

Starting URL: https://demo.automationtesting.in/Register.html

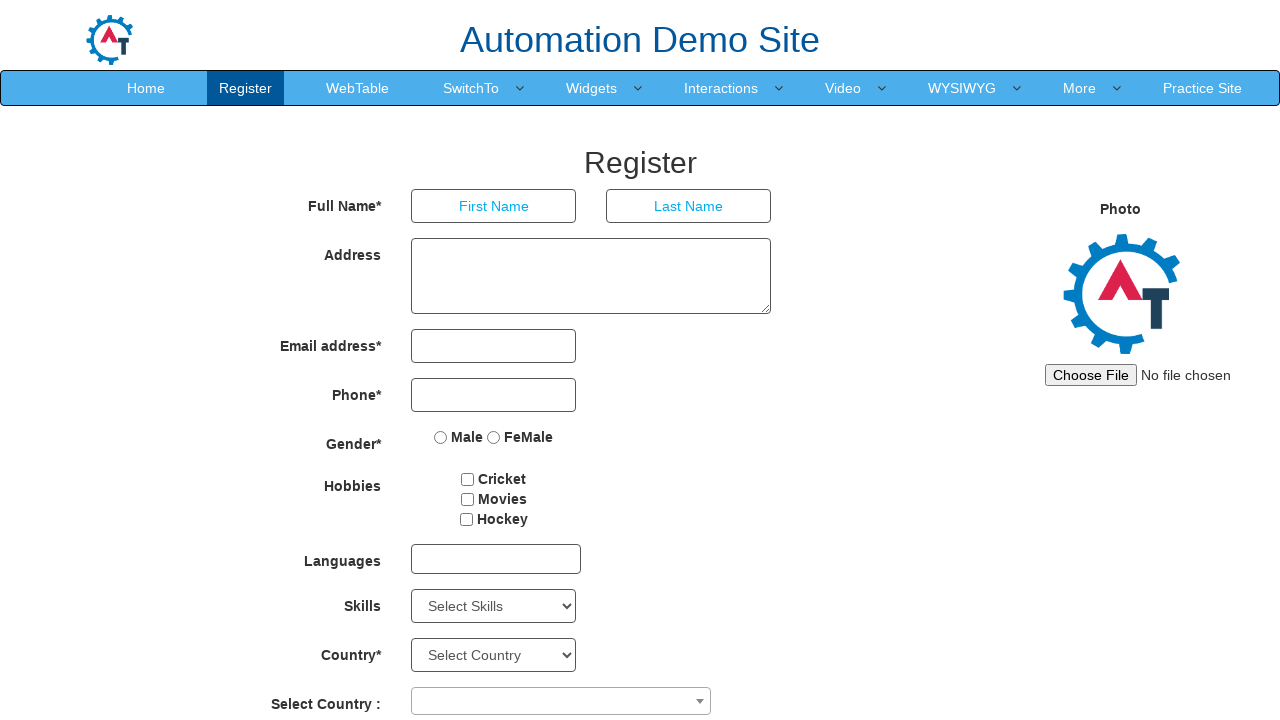

Navigated to registration form page
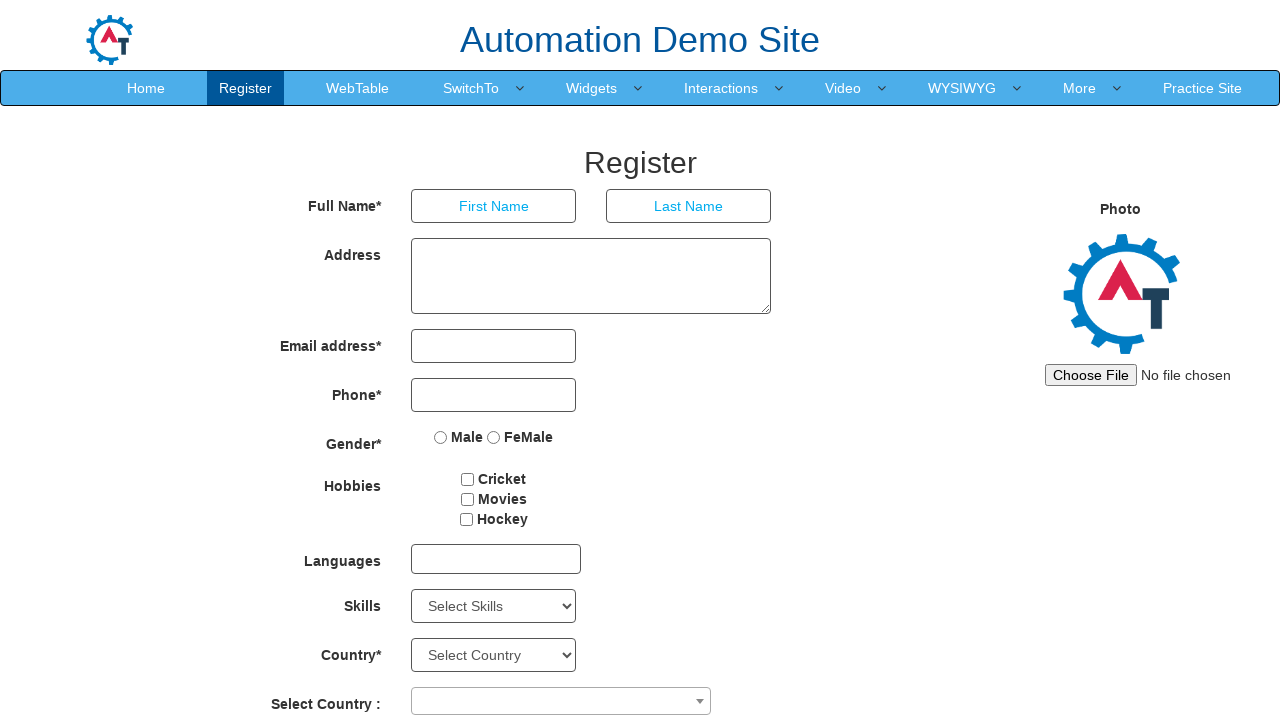

Selected 'C' from the Skills dropdown menu on #Skills
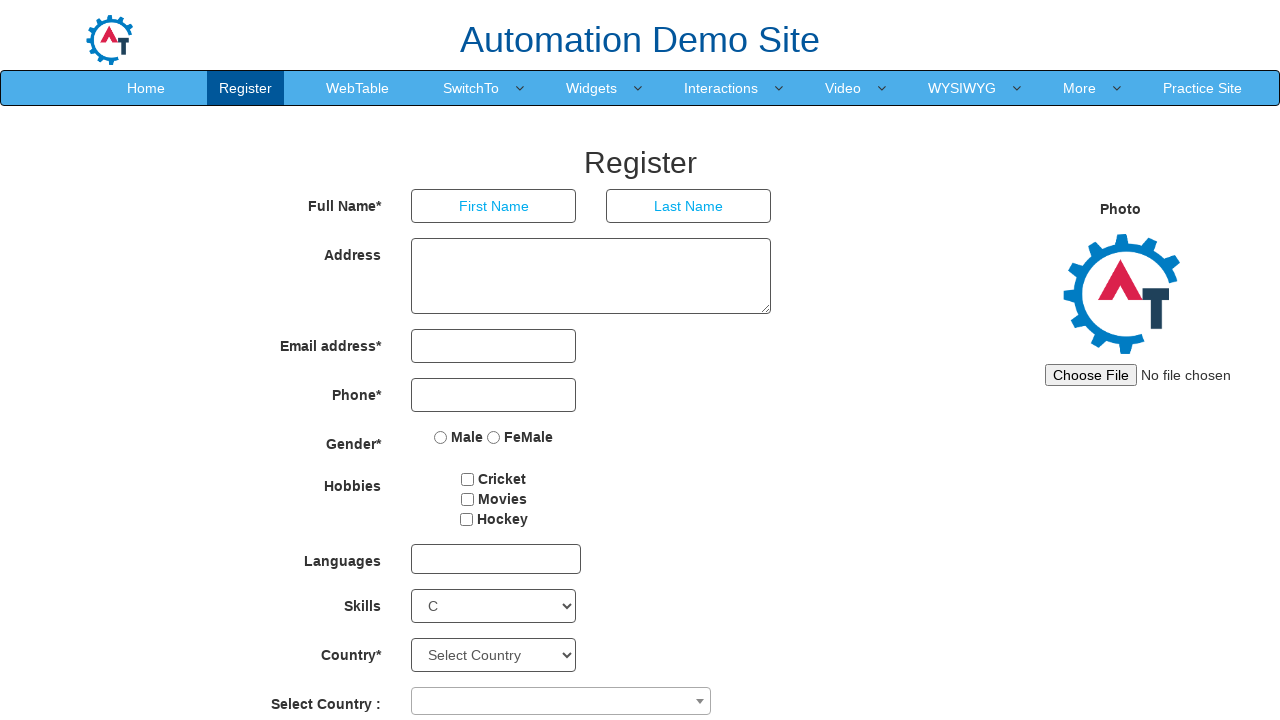

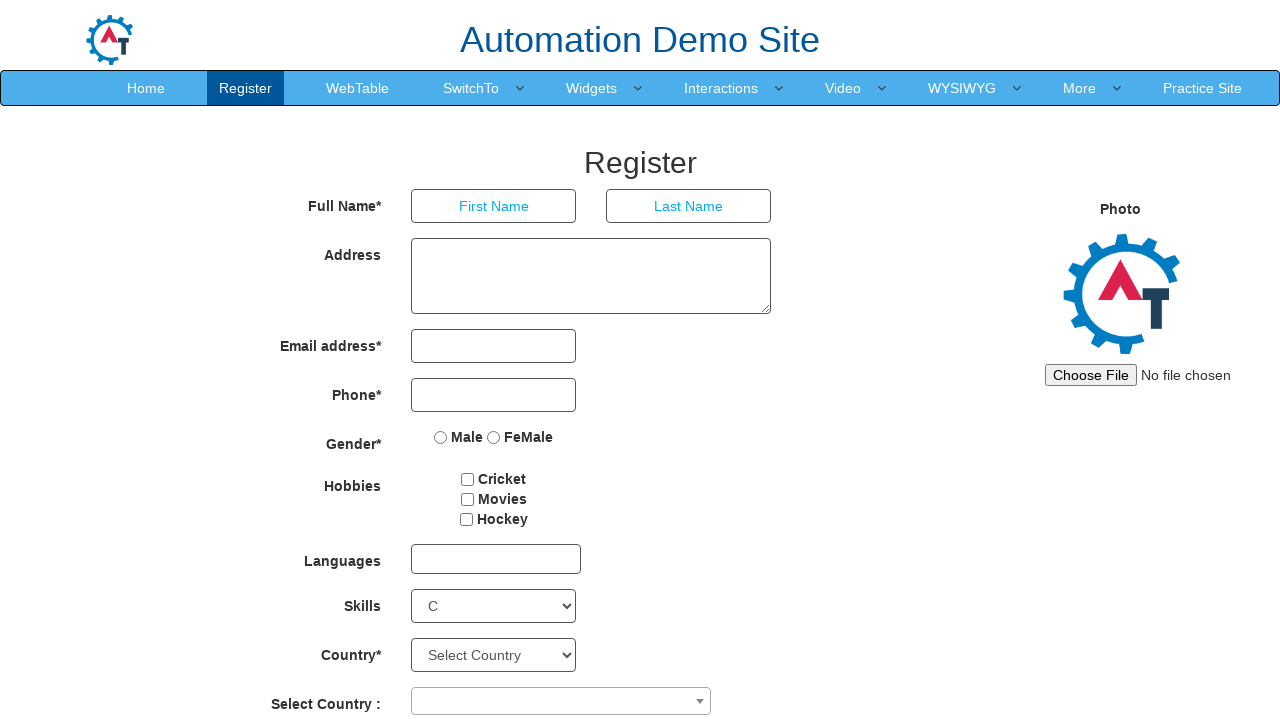